Tests newsletter subscription on The Skimm website by entering an email address and submitting the subscription form

Starting URL: http://www.theskimm.com/

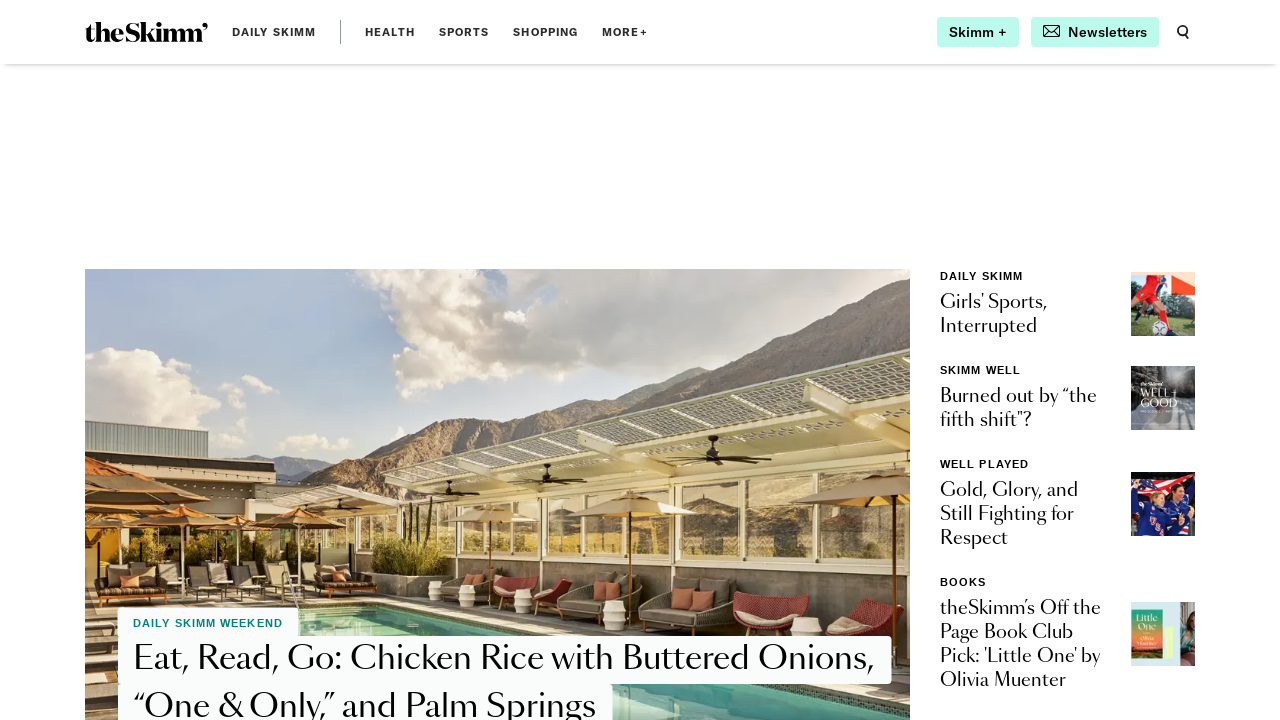

Filled email field with 'daily_reader@example.com' on input[name='email']
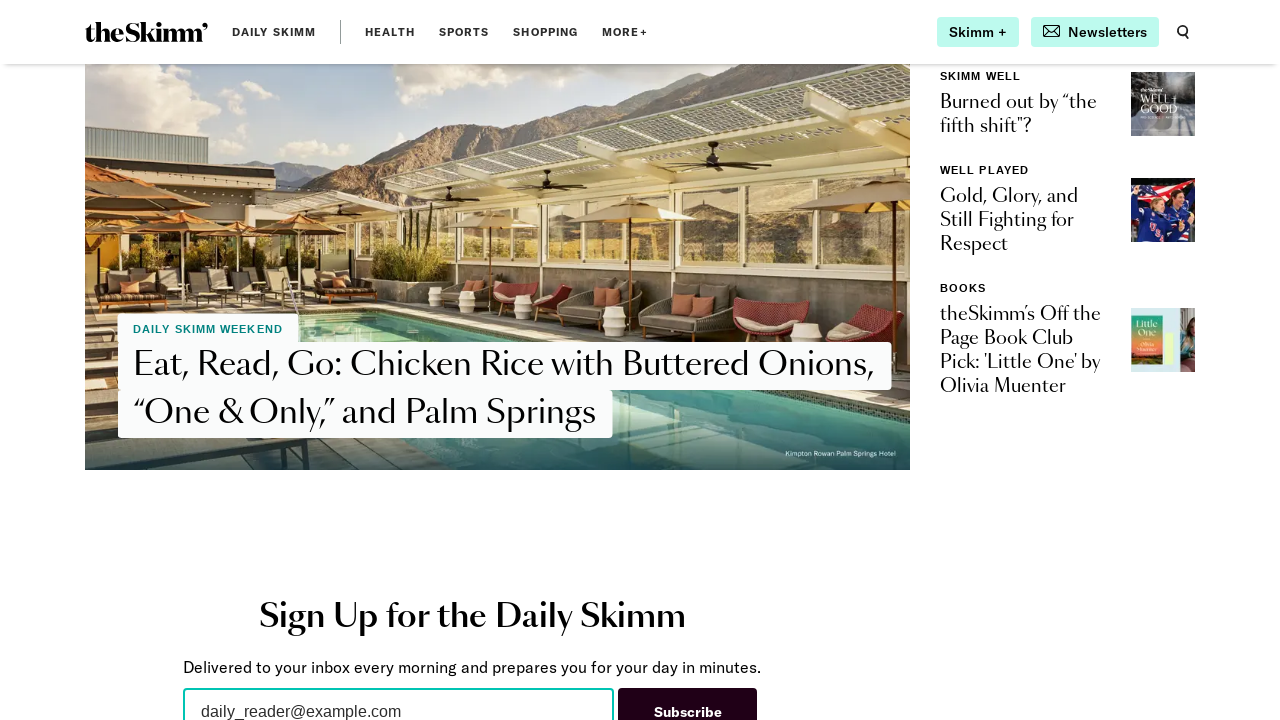

Pressed Enter to submit subscription form on input[name='email']
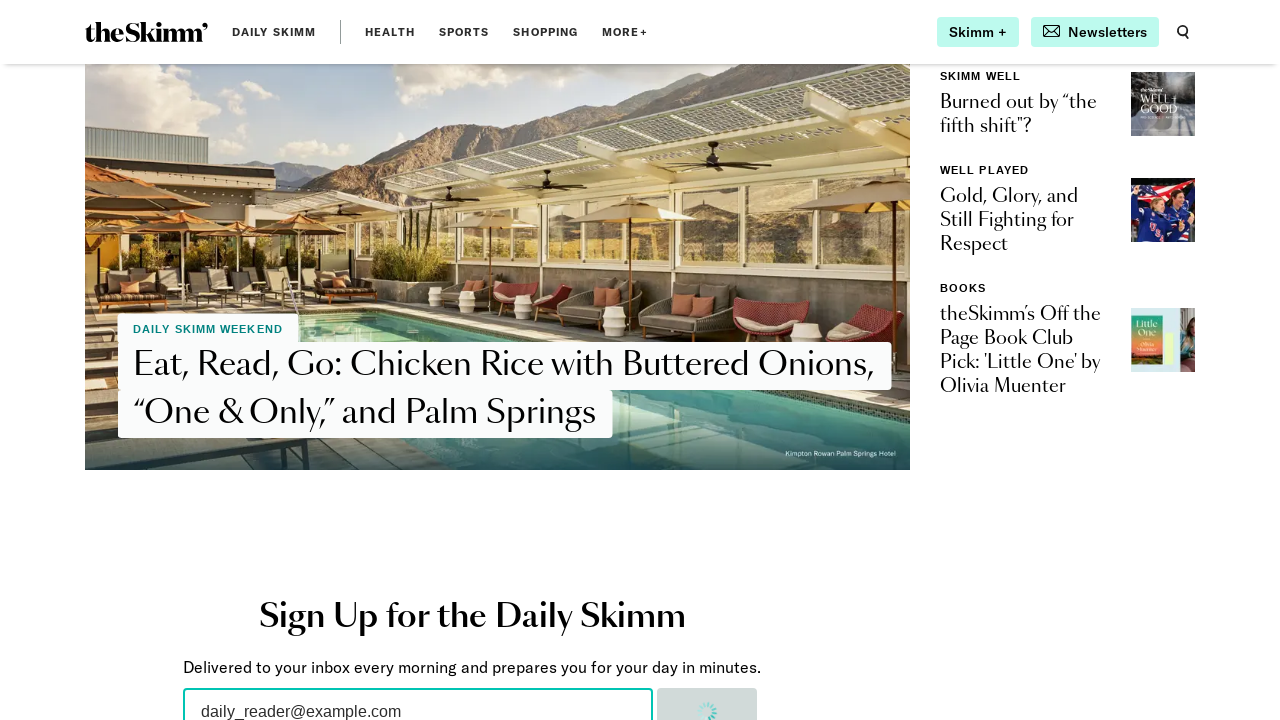

Waited for form submission to complete
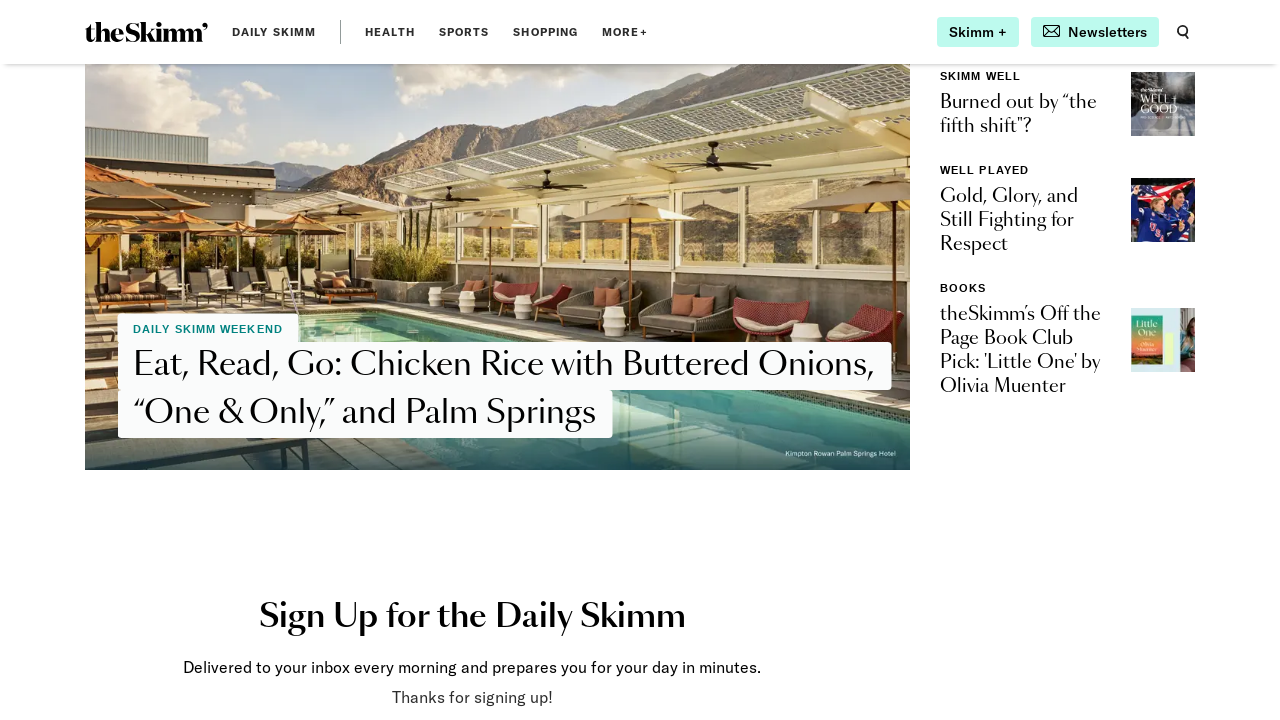

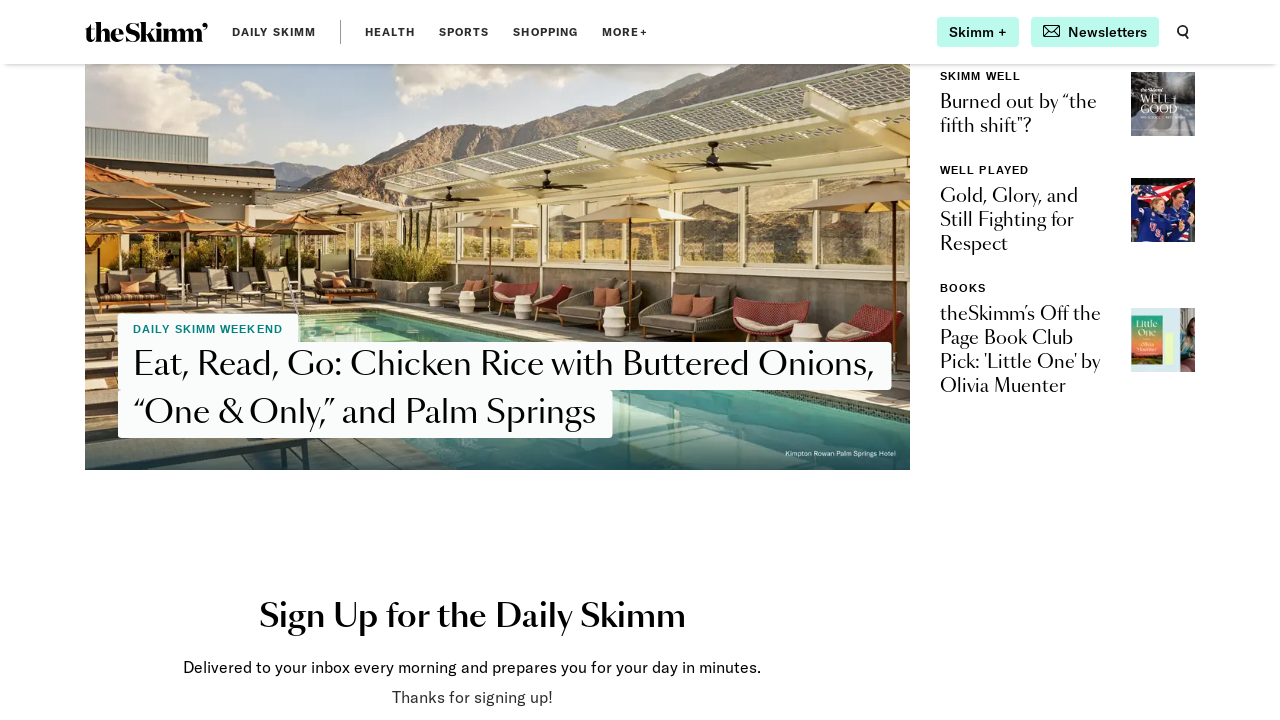